Tests drag and drop functionality by navigating to a demo app, clicking through mouse actions menu to drag position section, and dragging various items (laptop charger, laptop cover, mobile charger, mobile cover) to their respective categories (laptop accessories, mobile accessories).

Starting URL: https://demoapps.qspiders.com/ui?scenario=1

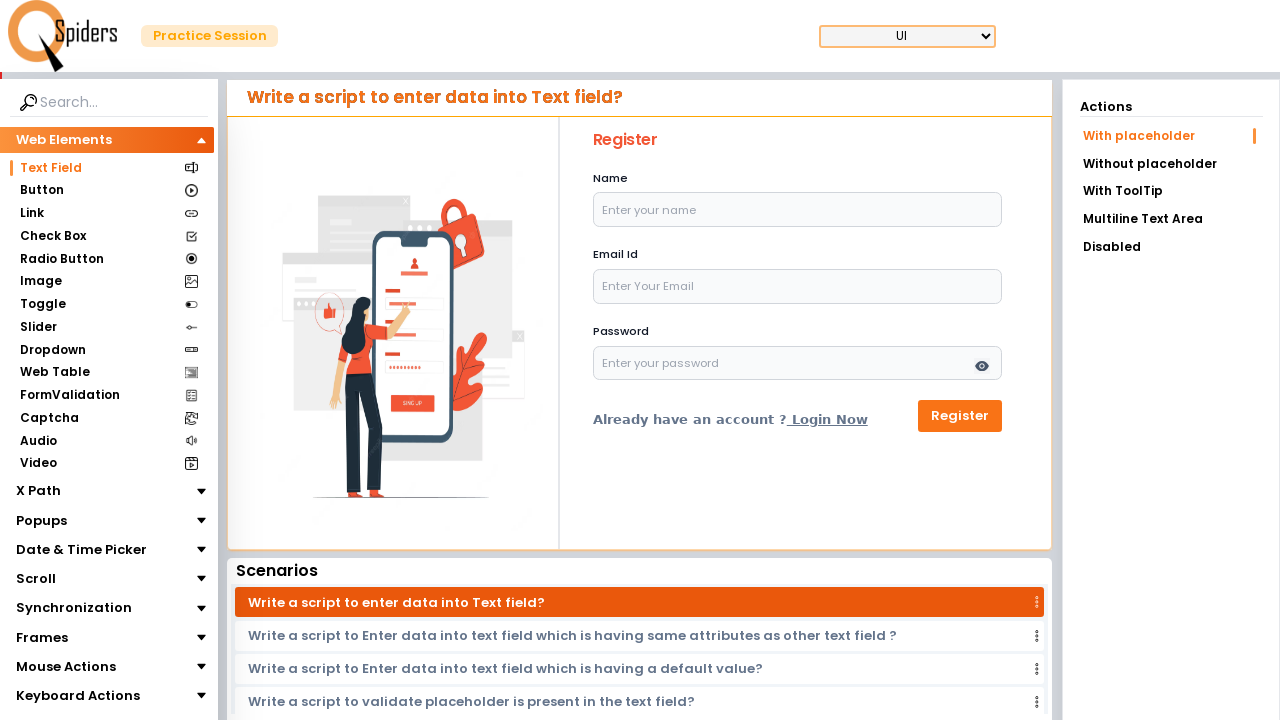

Navigated to demo app home page
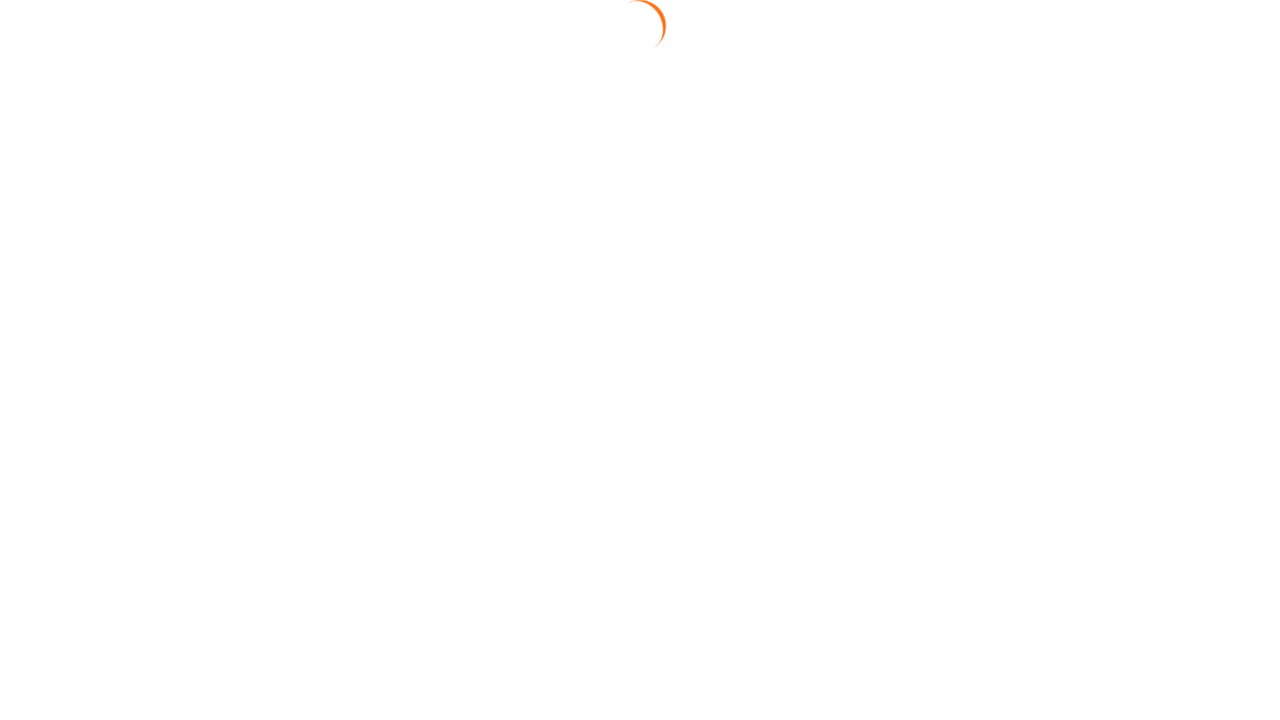

Clicked on Mouse Actions section at (62, 667) on xpath=//section[text()='Mouse Actions']
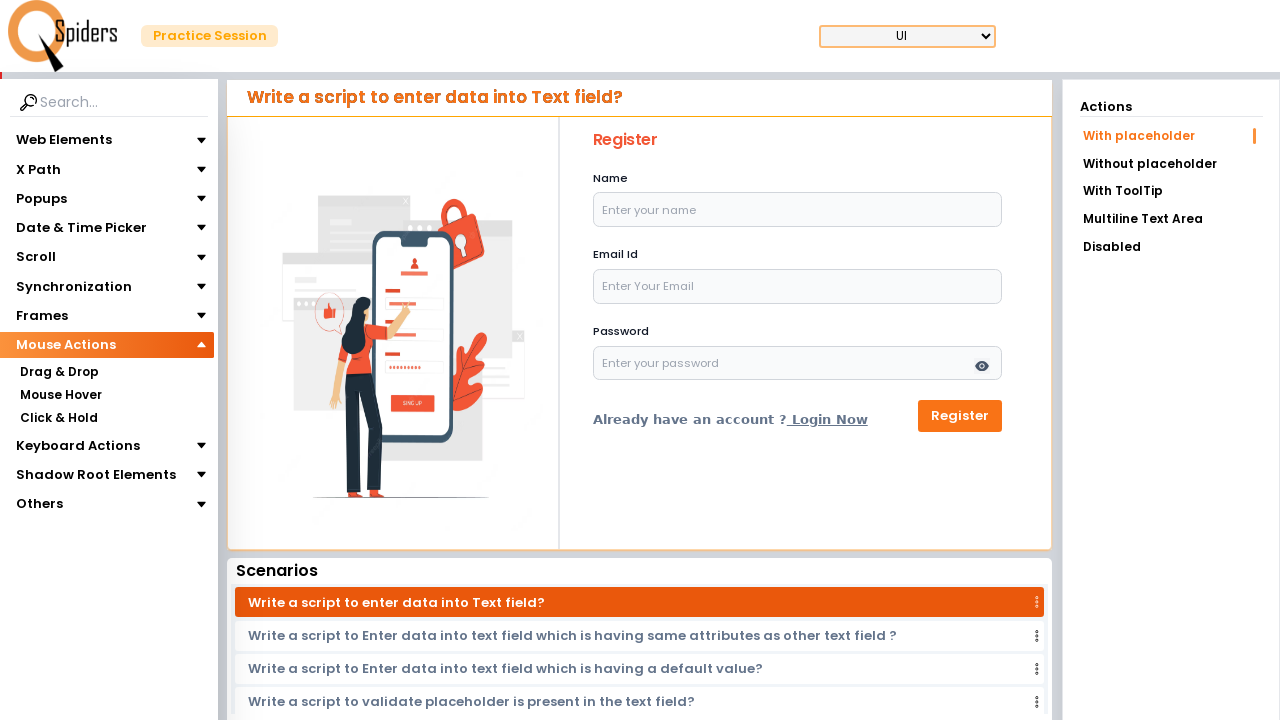

Clicked on Drag & Drop section at (59, 373) on xpath=//section[text()='Drag & Drop']
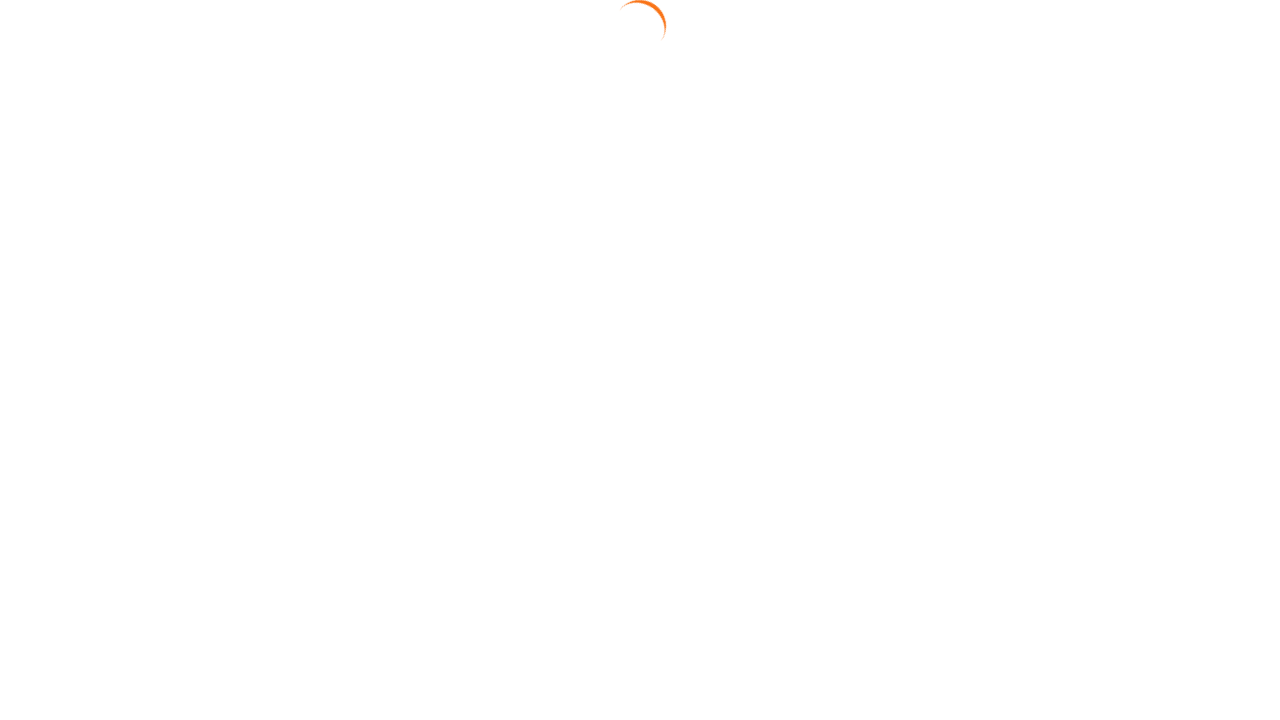

Clicked on Drag Position link at (1171, 193) on xpath=//a[text()='Drag Position']
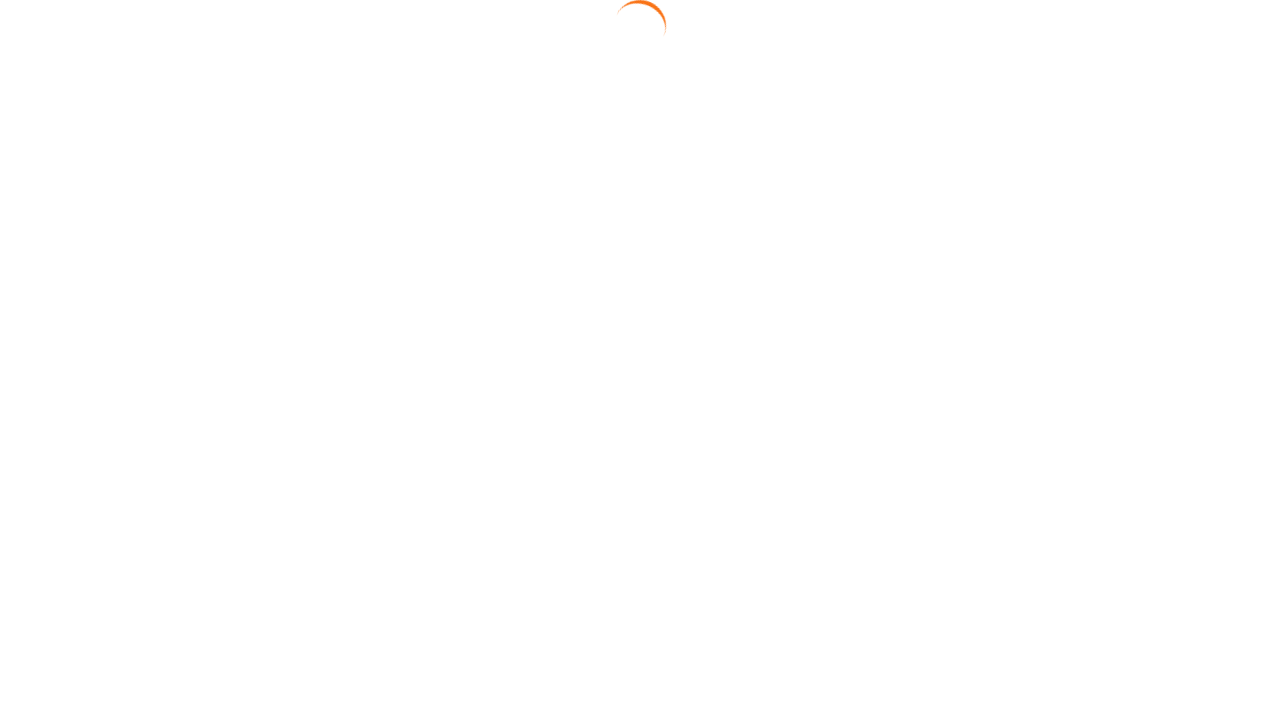

Located Laptop Charger element
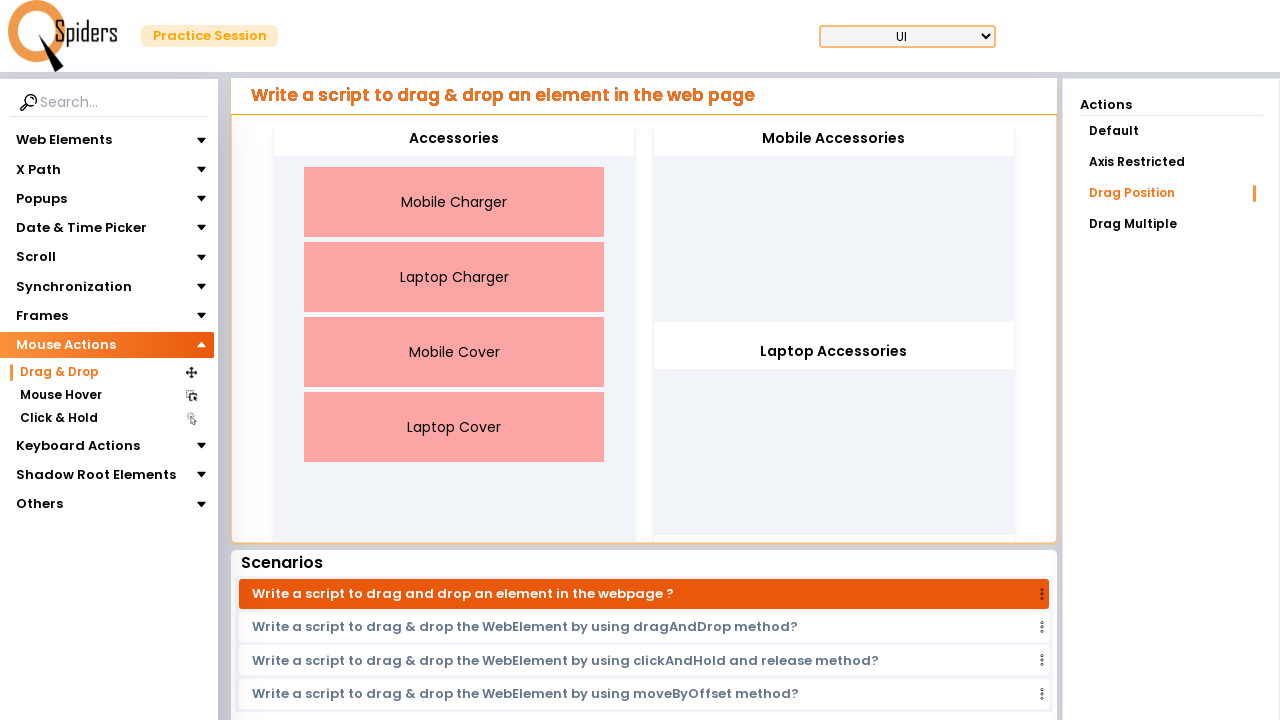

Located Laptop Cover element
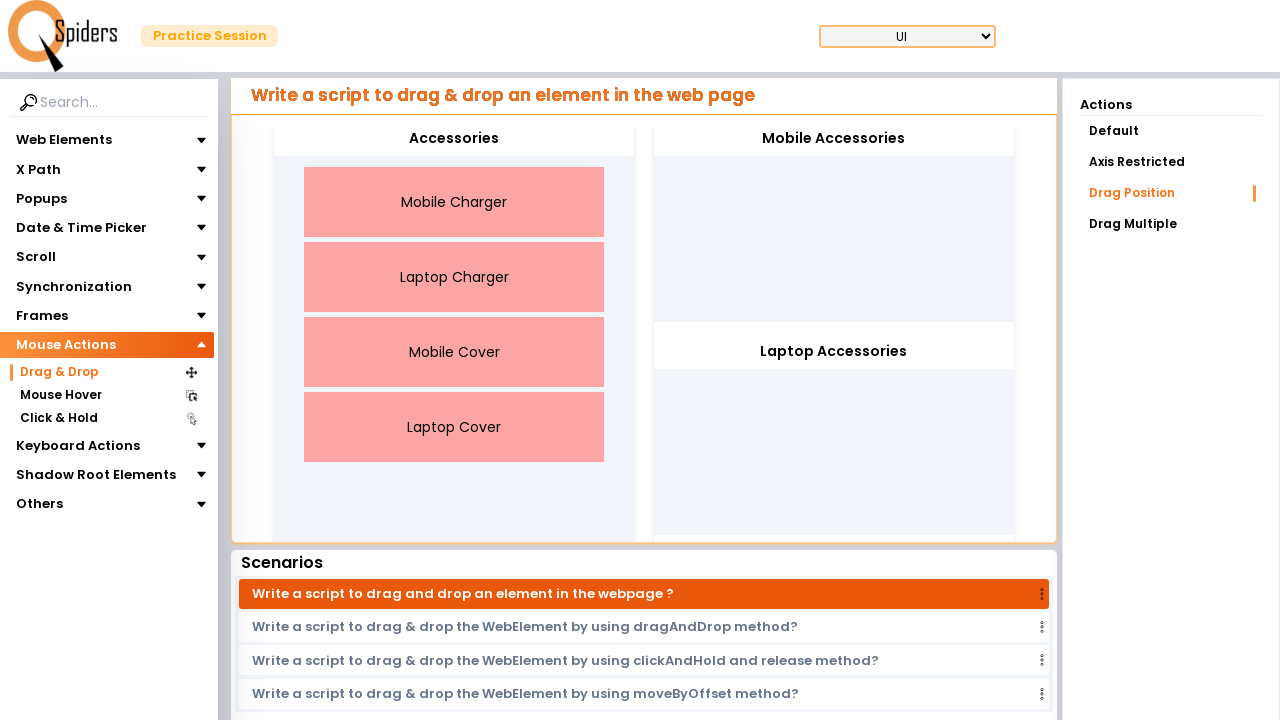

Located Mobile Charger element
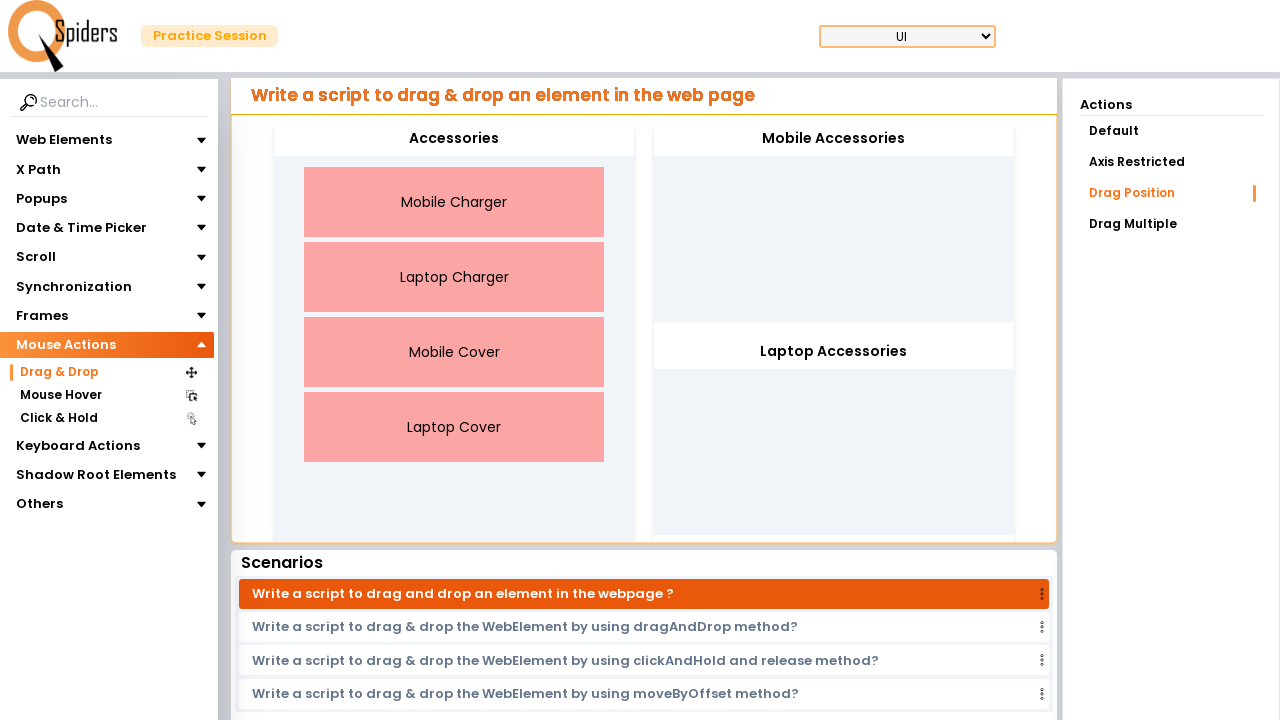

Located Mobile Cover element
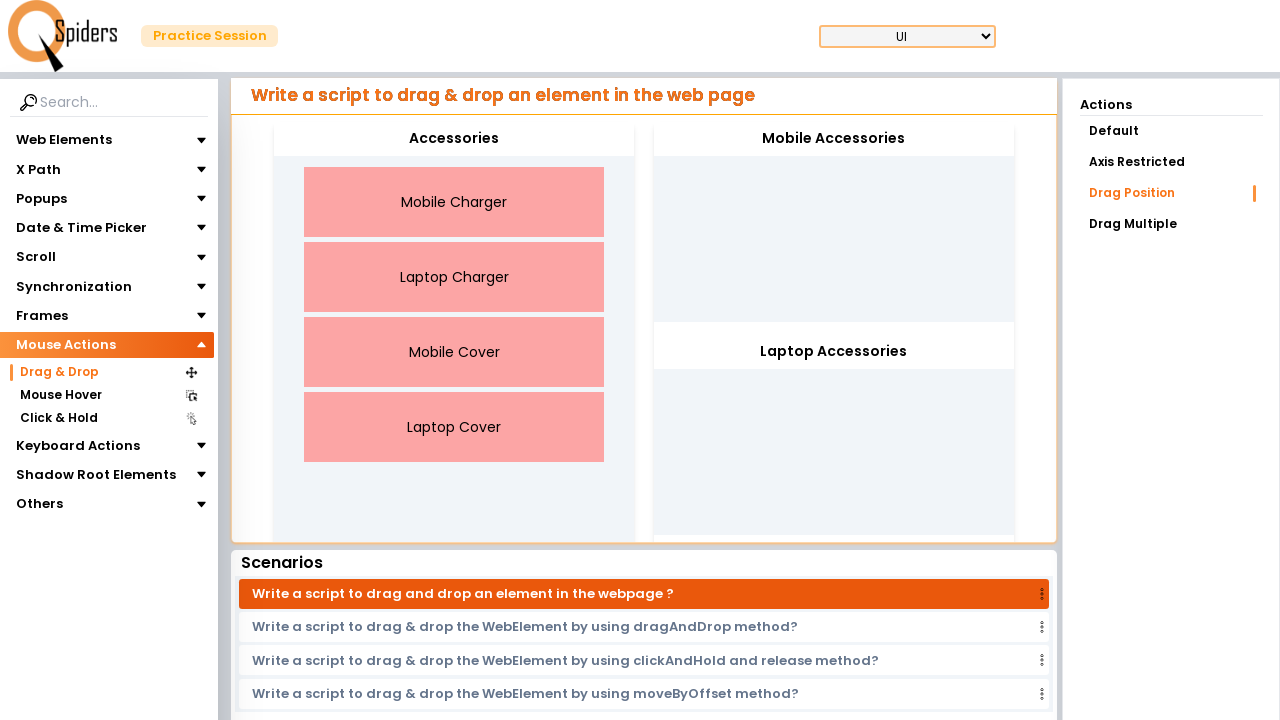

Located Laptop Accessories drop target
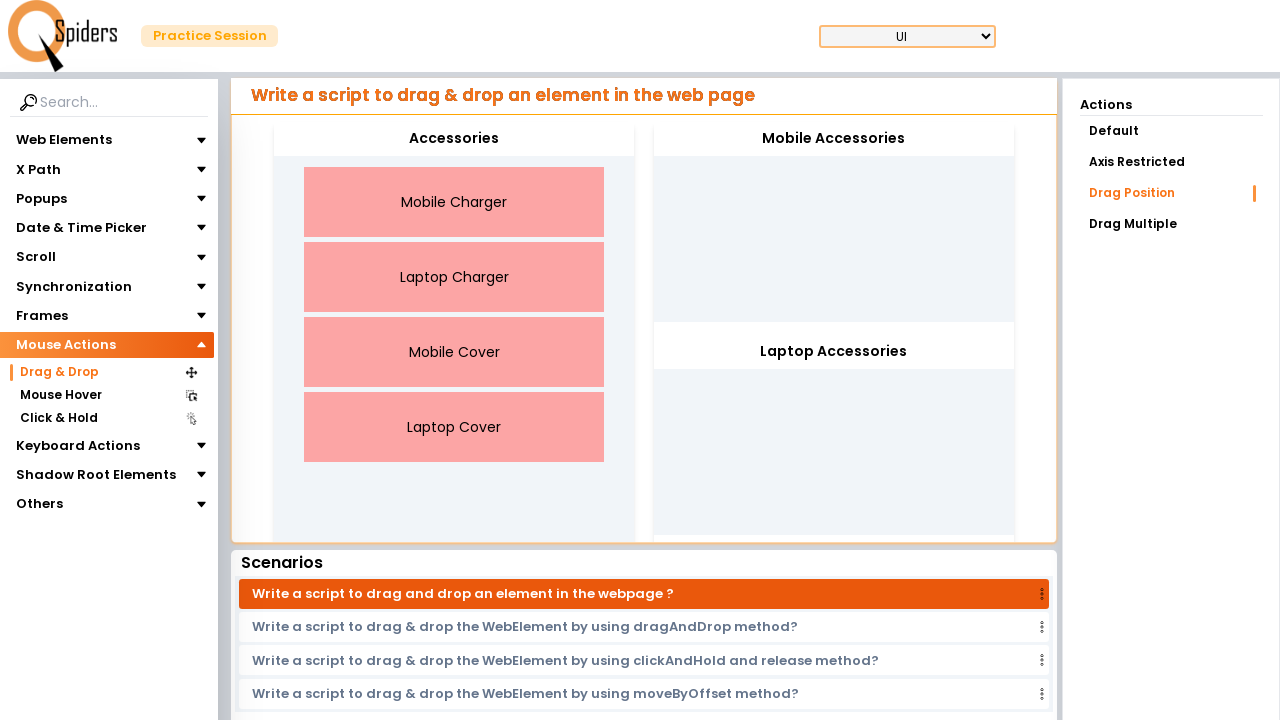

Located Mobile Accessories drop target
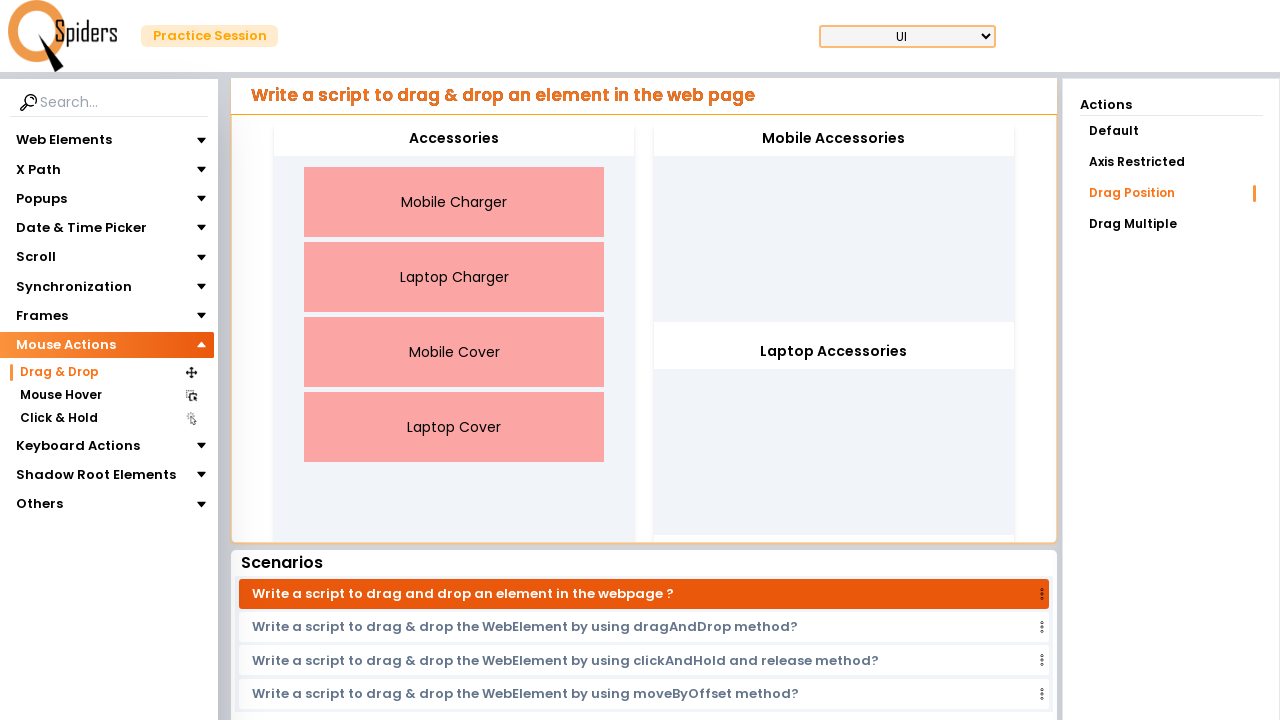

Dragged Laptop Charger to Laptop Accessories at (834, 352)
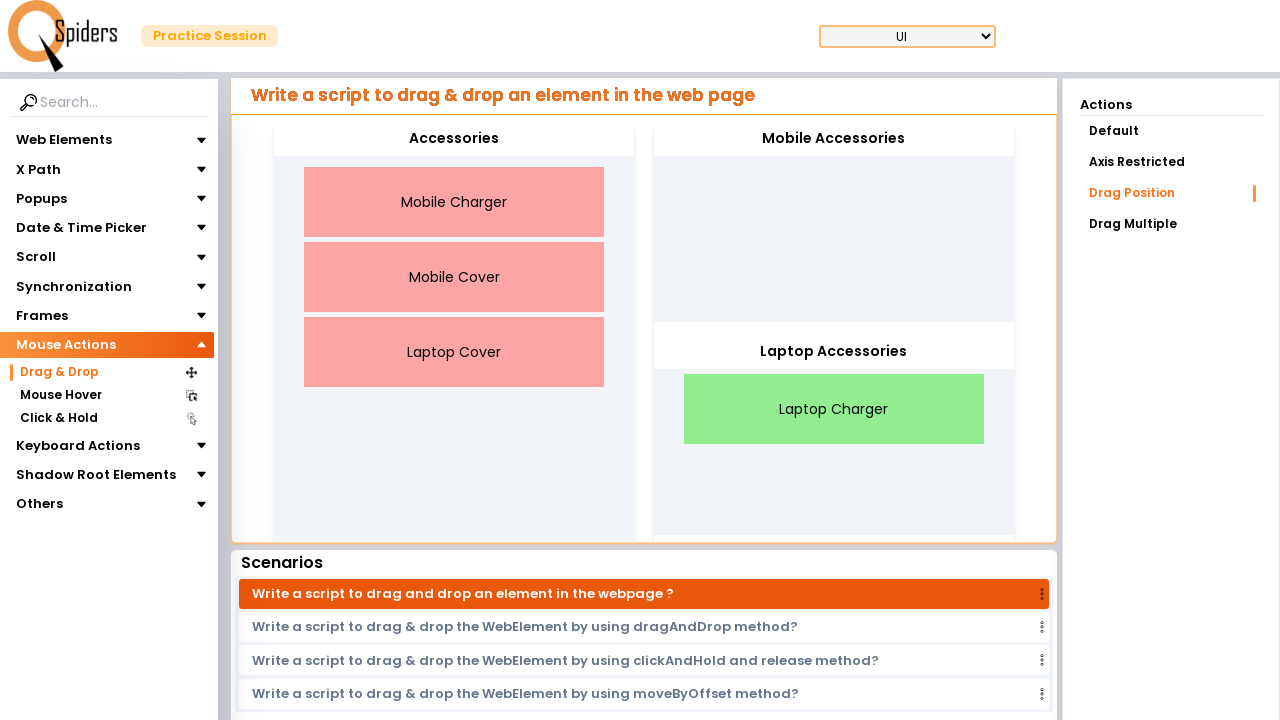

Dragged Laptop Cover to Laptop Accessories at (834, 352)
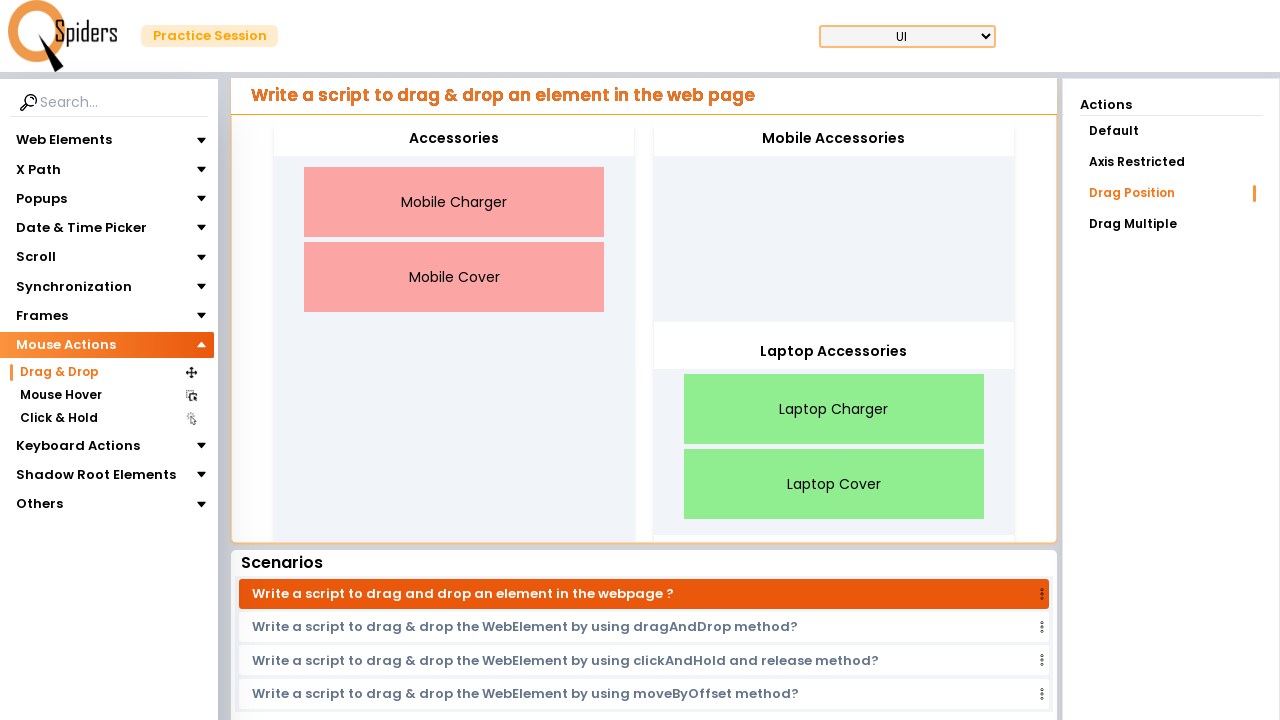

Dragged Mobile Charger to Mobile Accessories at (834, 139)
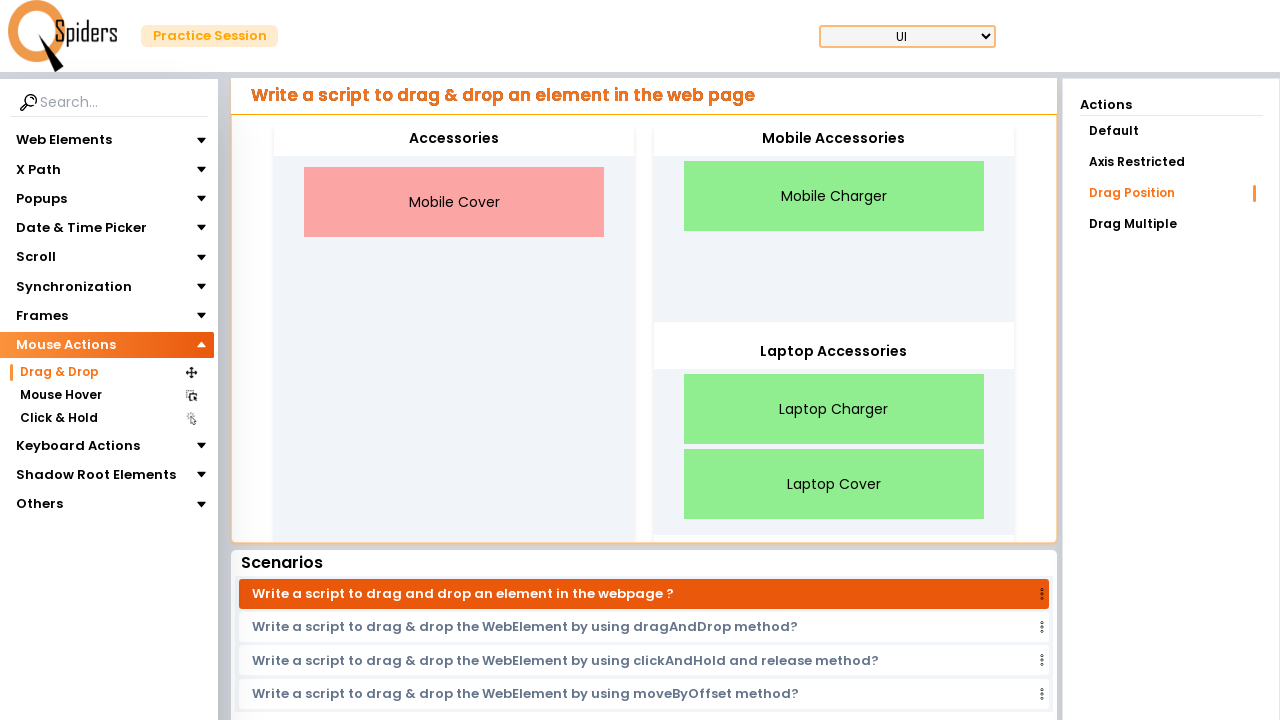

Dragged Mobile Cover to Mobile Accessories at (834, 139)
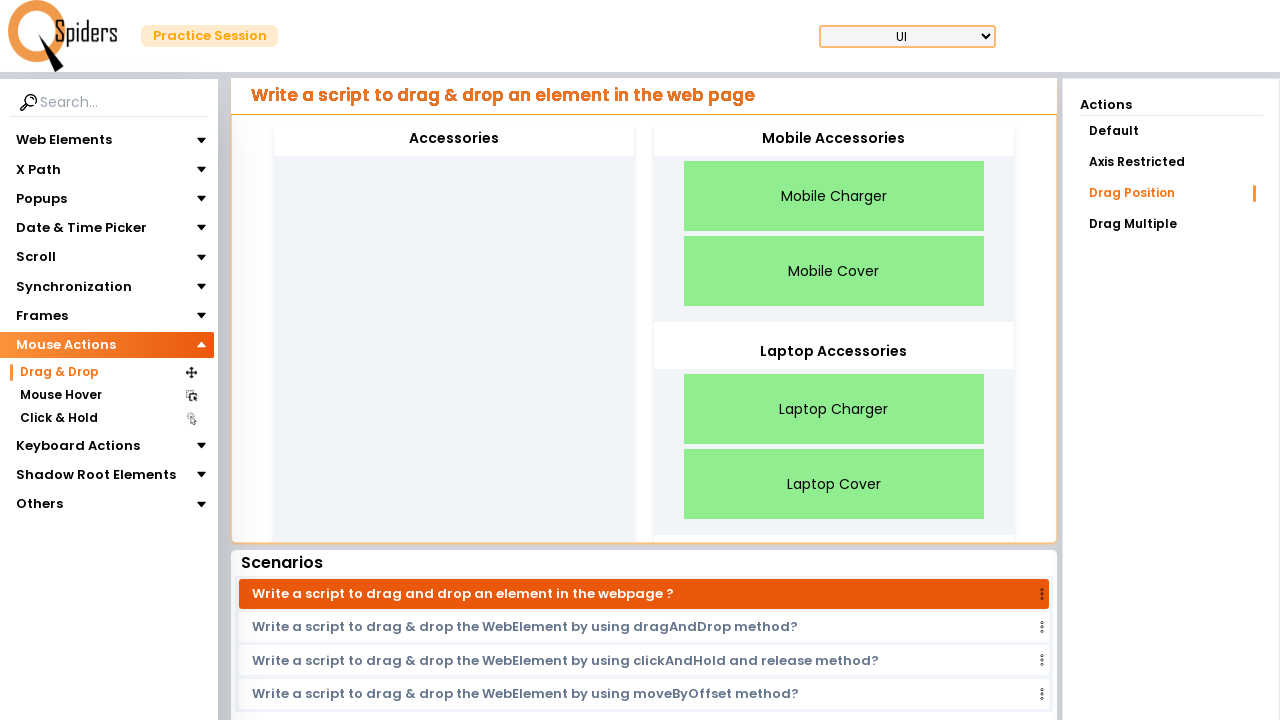

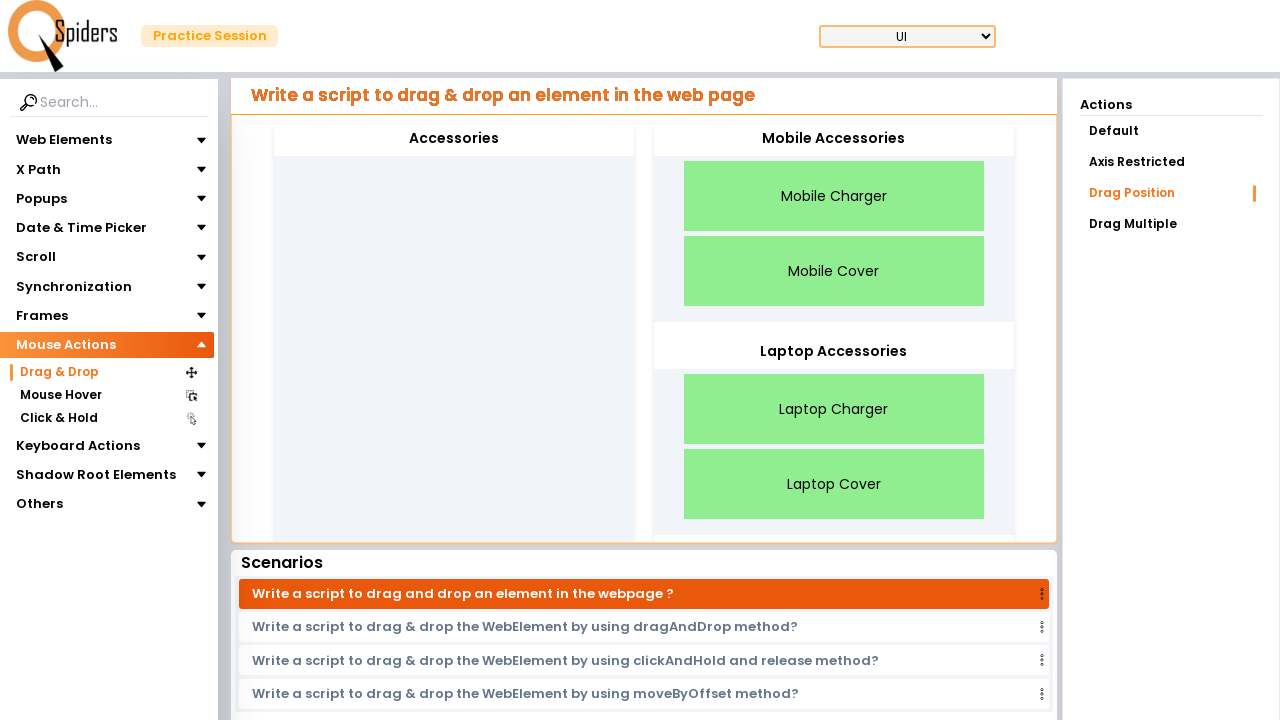